Tests adding text to an input field and then clearing it, verifying basic input field interaction functionality

Starting URL: https://www.selenium.dev/selenium/web/web-form.html

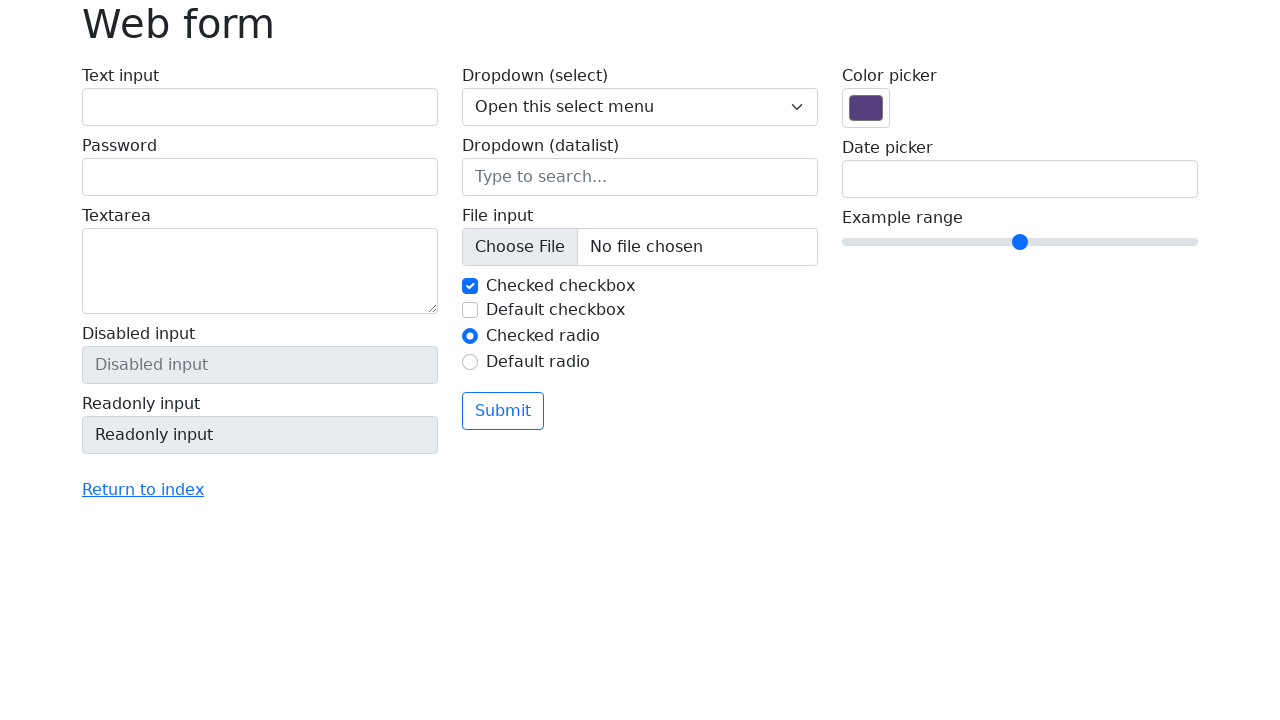

Filled text input field with 'abc123' on input[name='my-text']
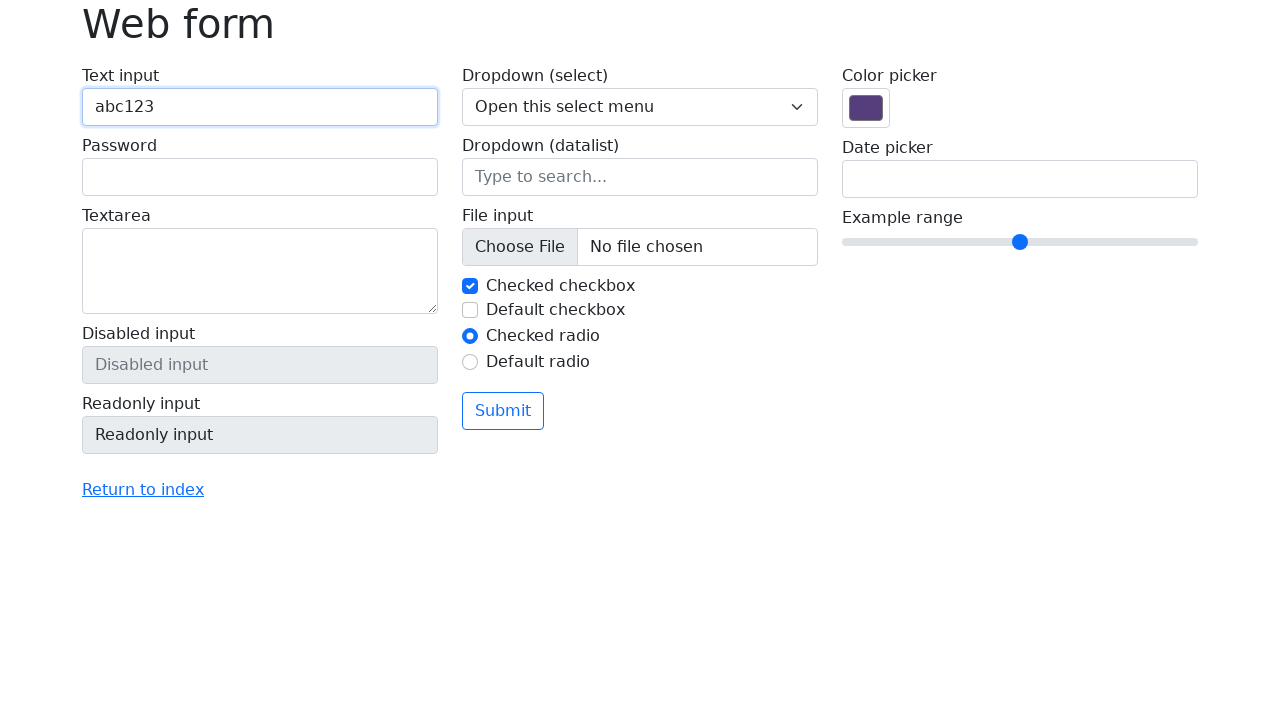

Waited 1000ms for user to observe the text
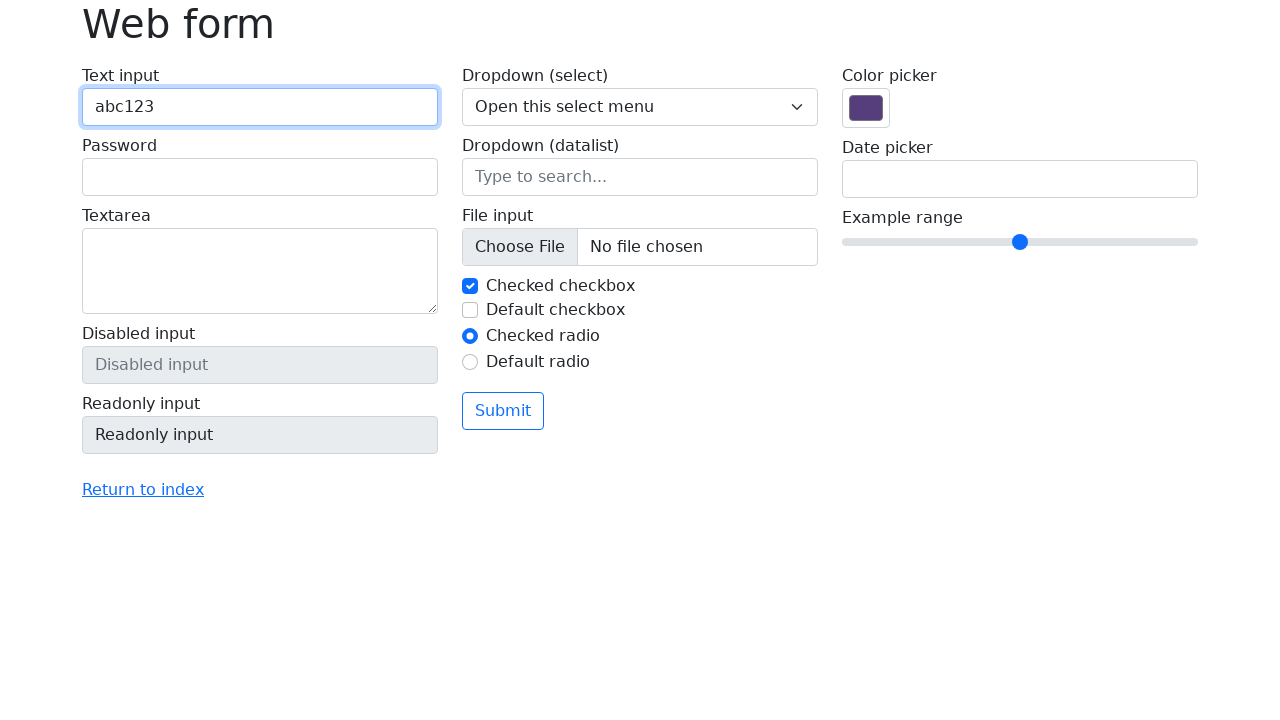

Cleared the text input field on input[name='my-text']
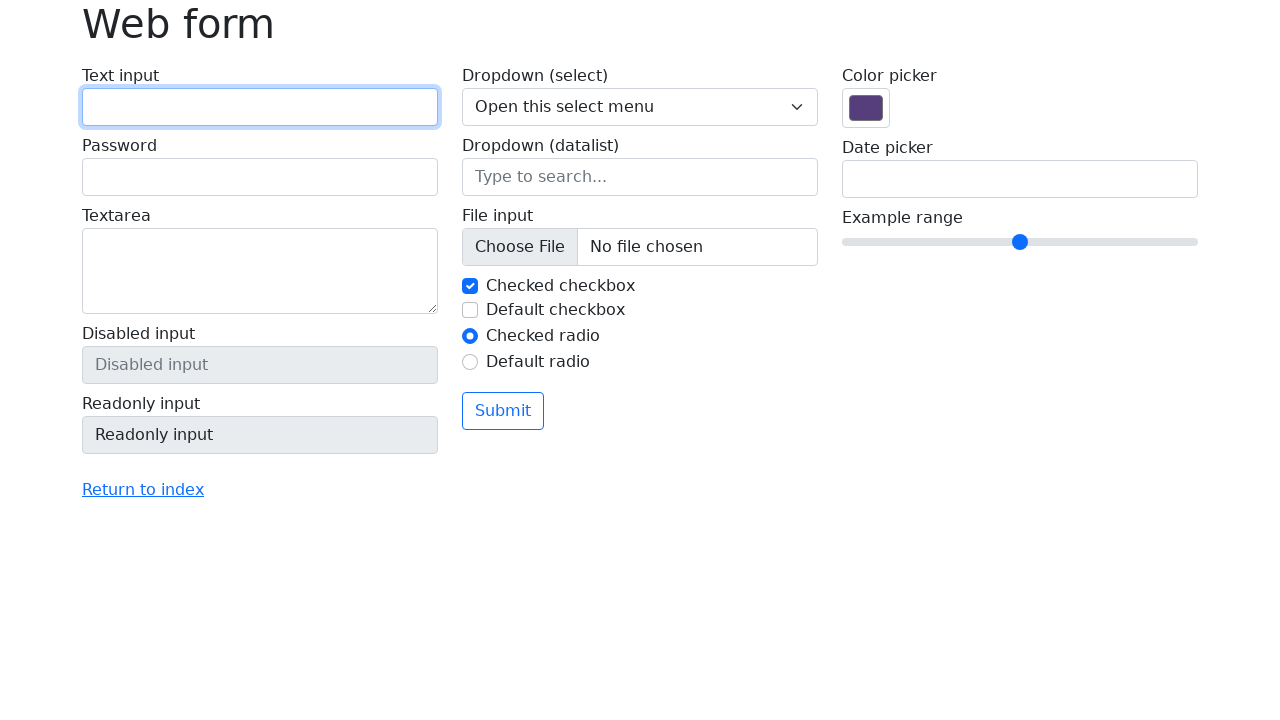

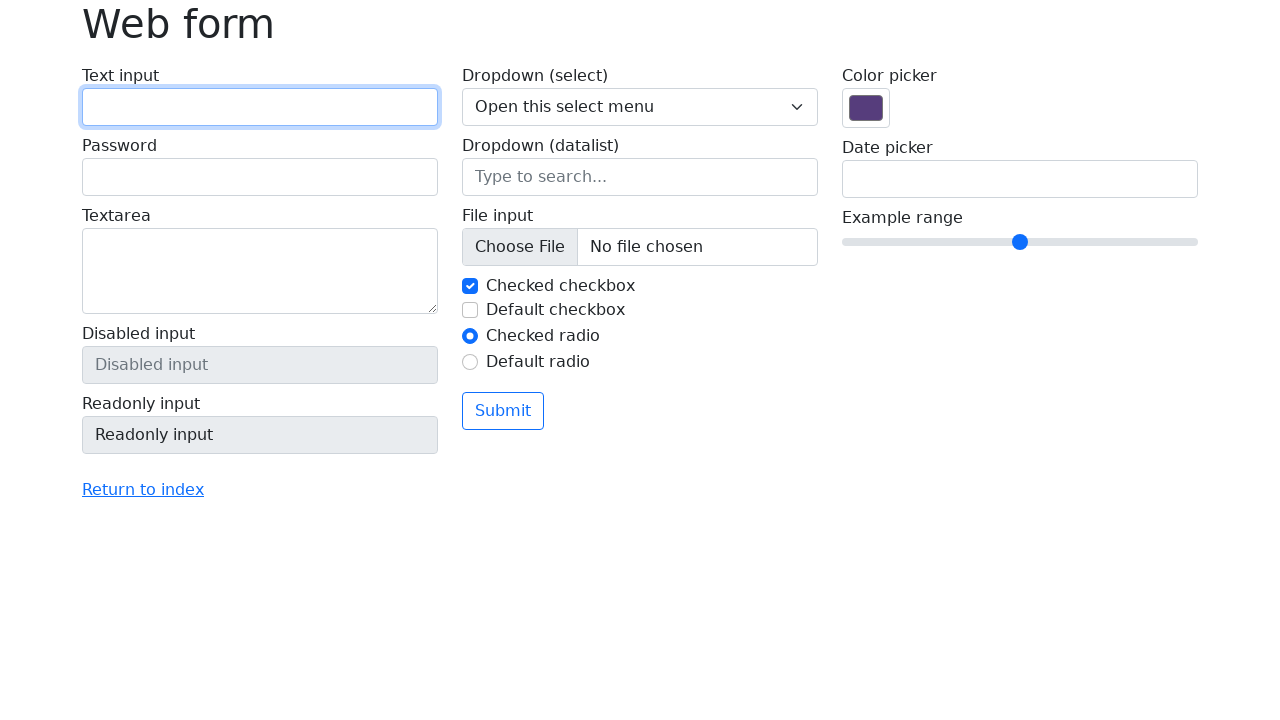